Tests drag and drop functionality by dragging an element using various offset-based movement techniques

Starting URL: http://marcojakob.github.io/dart-dnd/detection_only/

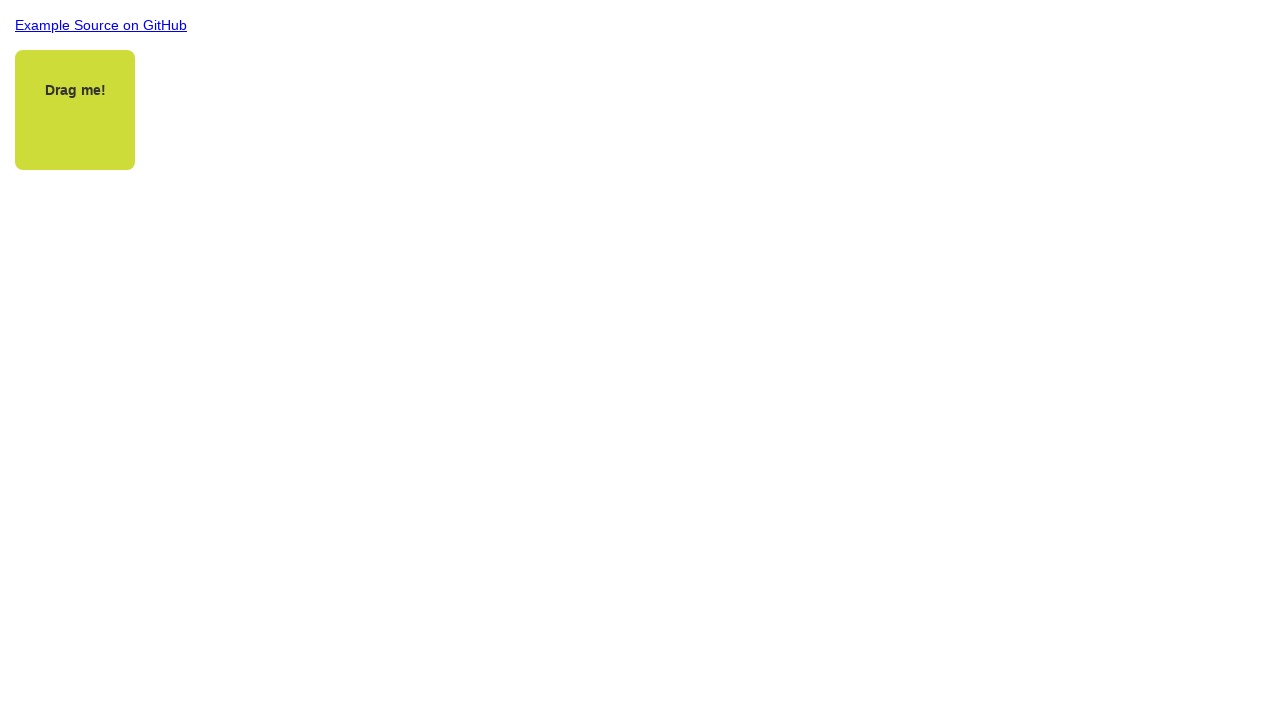

Located draggable element
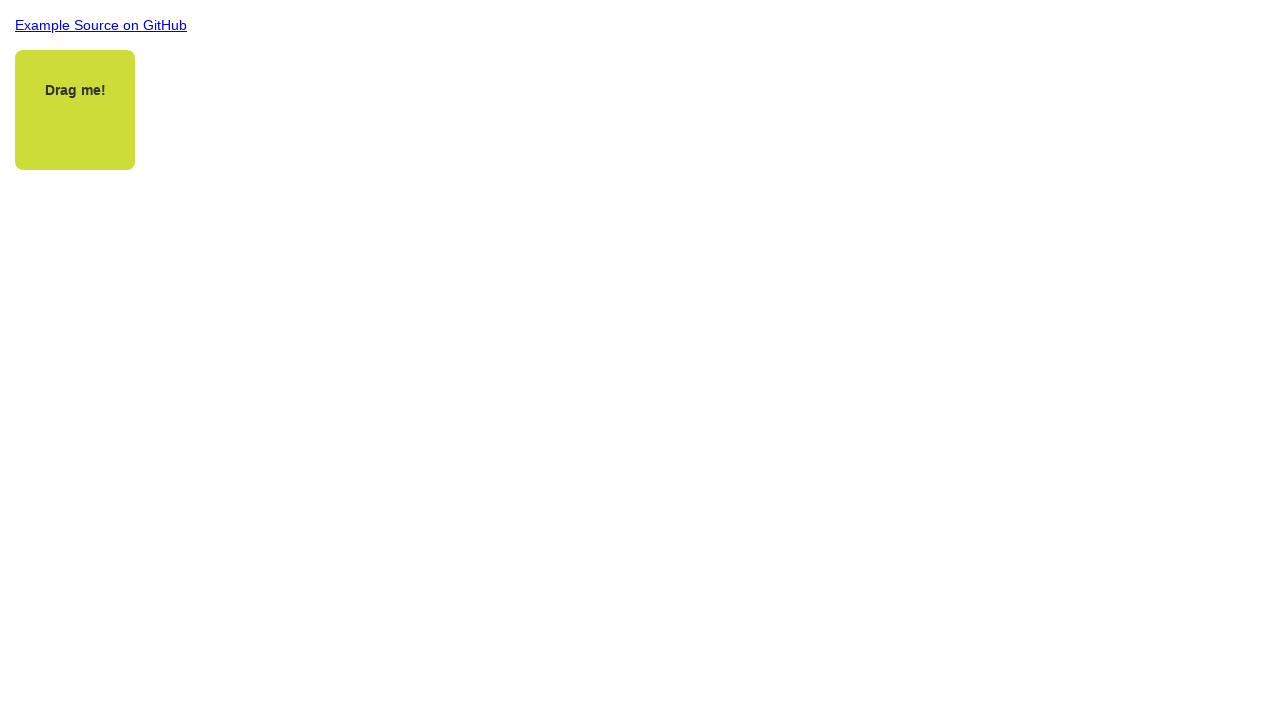

Dragged element by offset (20, 20) using drag_to method at (35, 70)
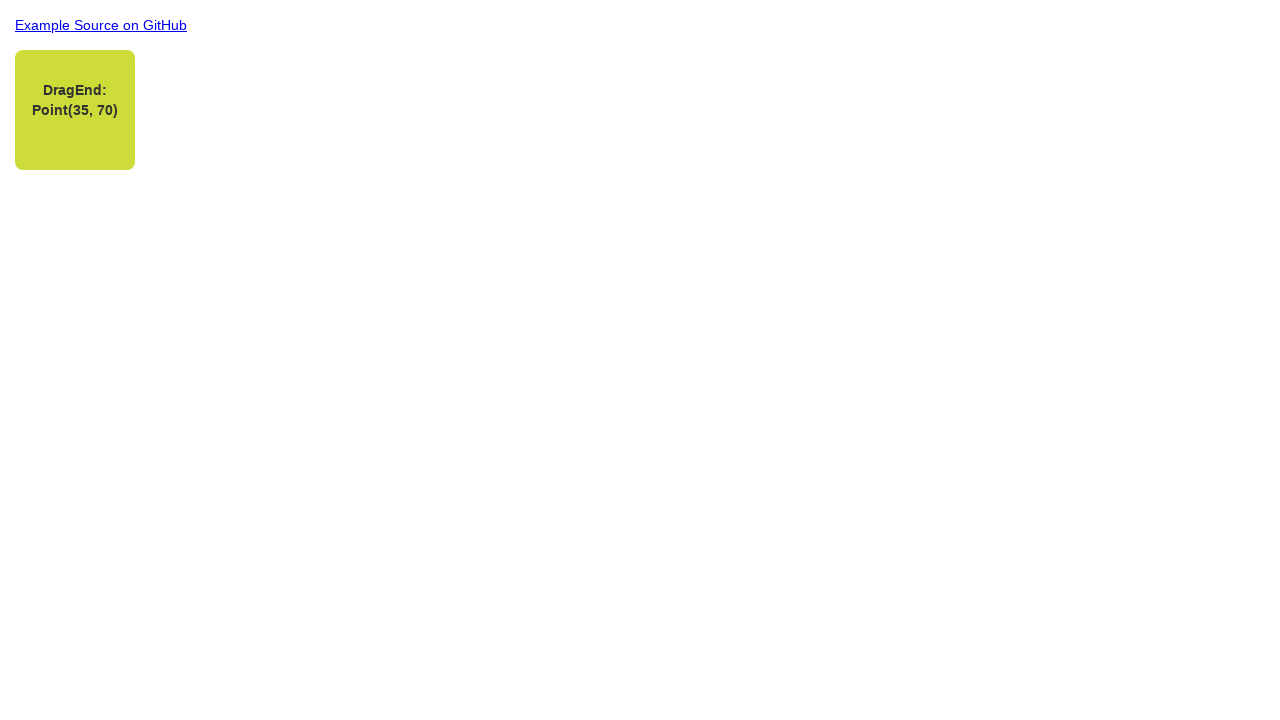

Retrieved bounding box of draggable element
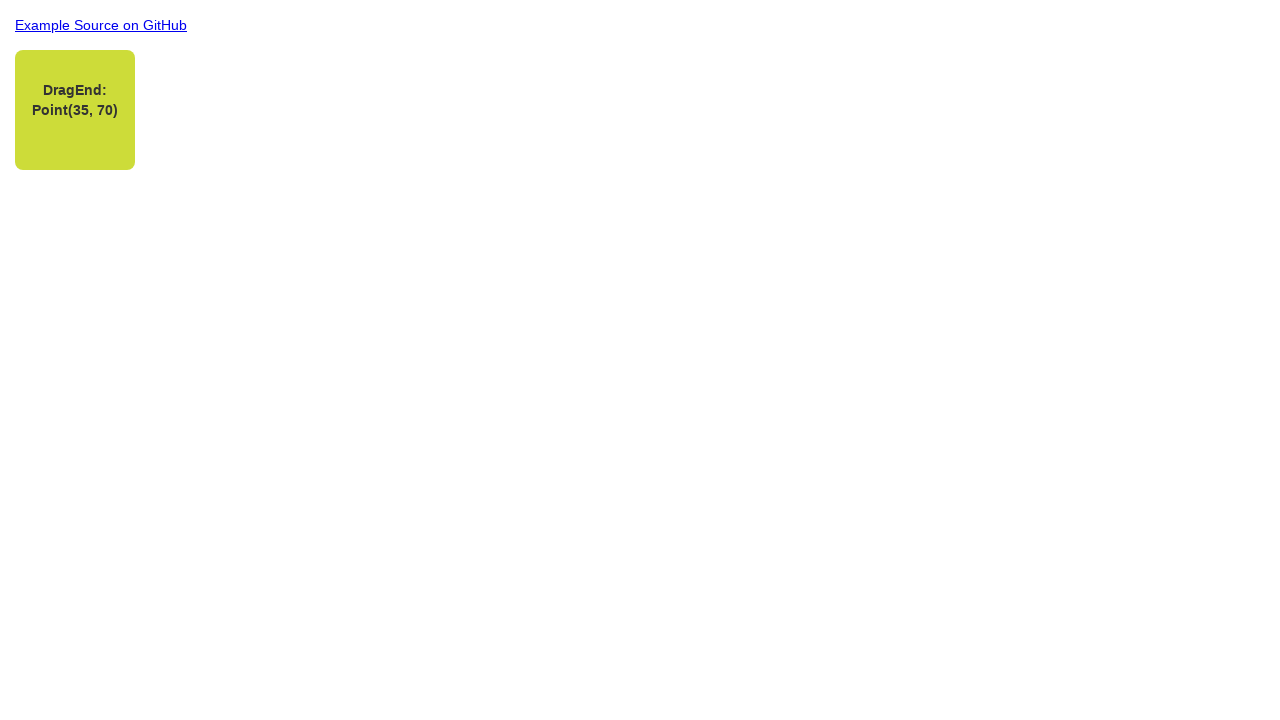

Moved mouse to center of draggable element at (75, 110)
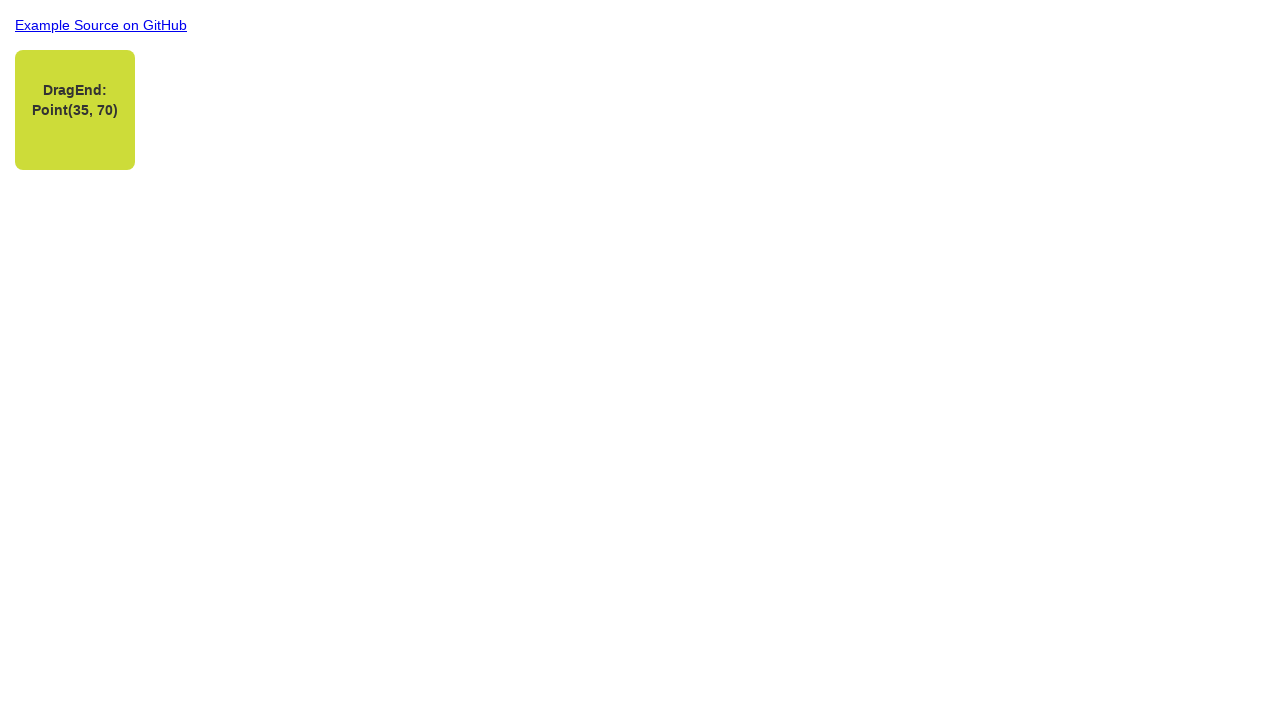

Pressed mouse button down at (75, 110)
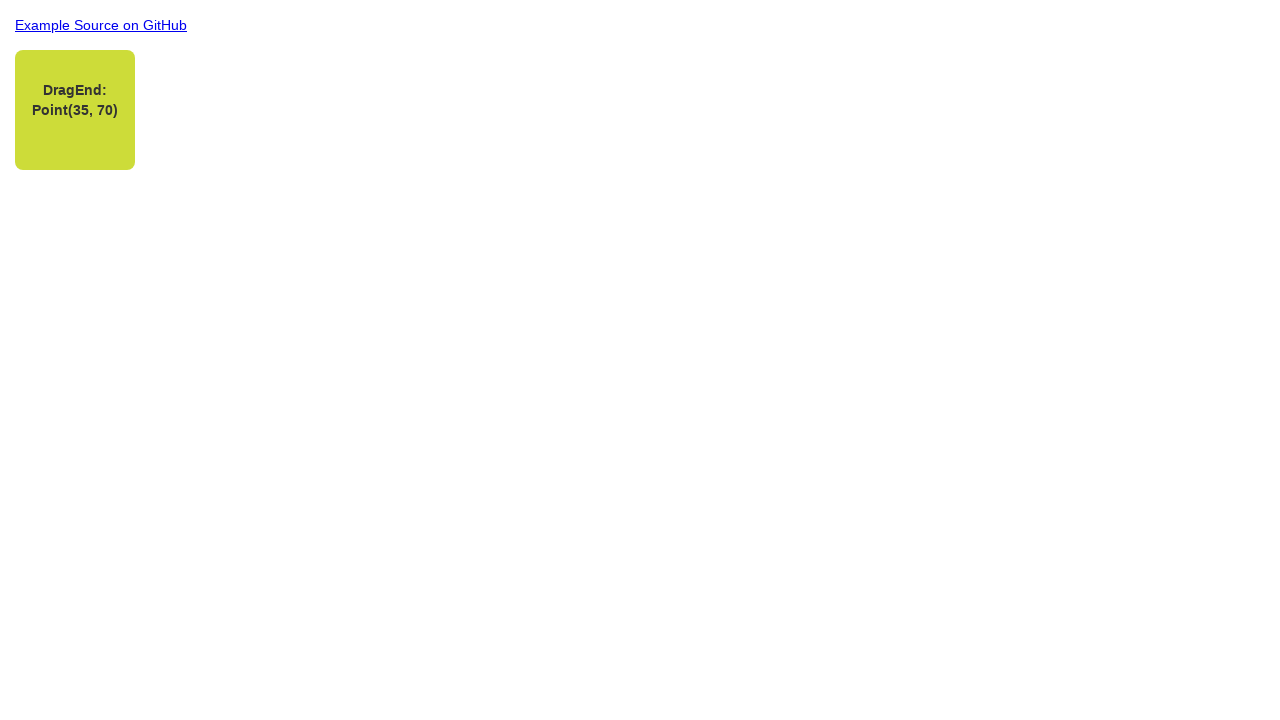

Moved mouse to offset position (+20, +20) while dragging at (95, 130)
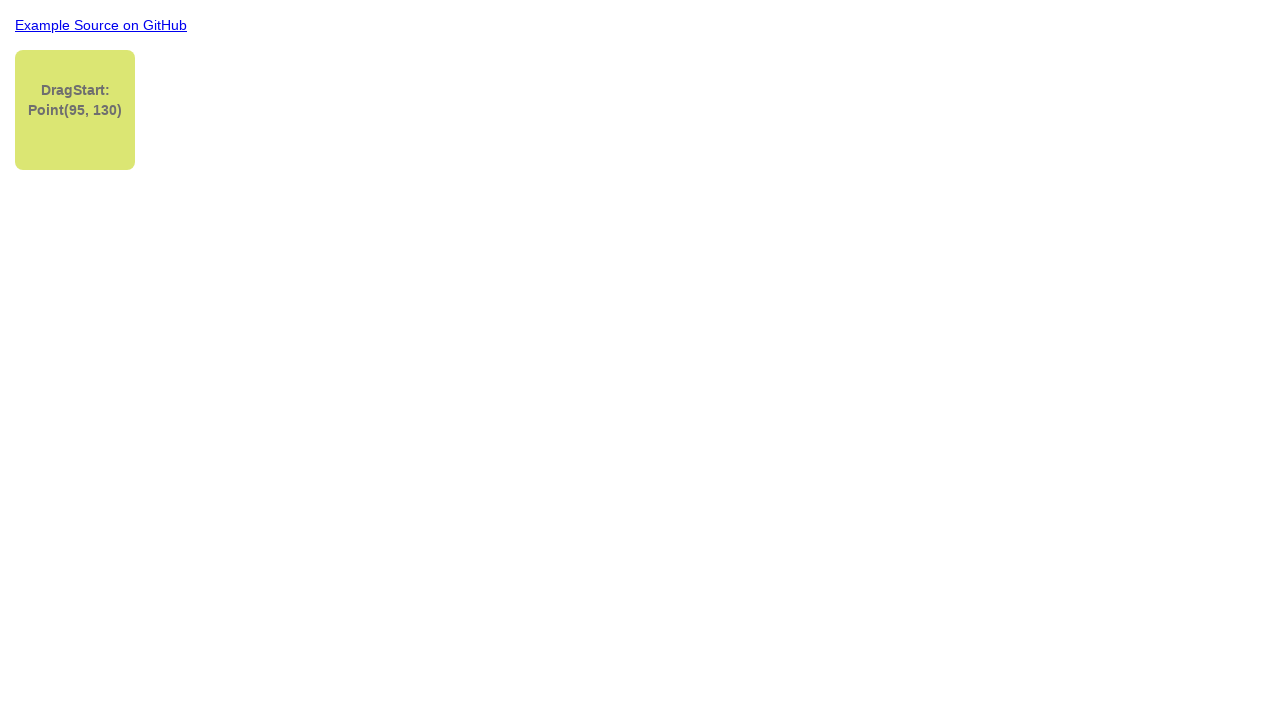

Released mouse button to complete drag operation at (95, 130)
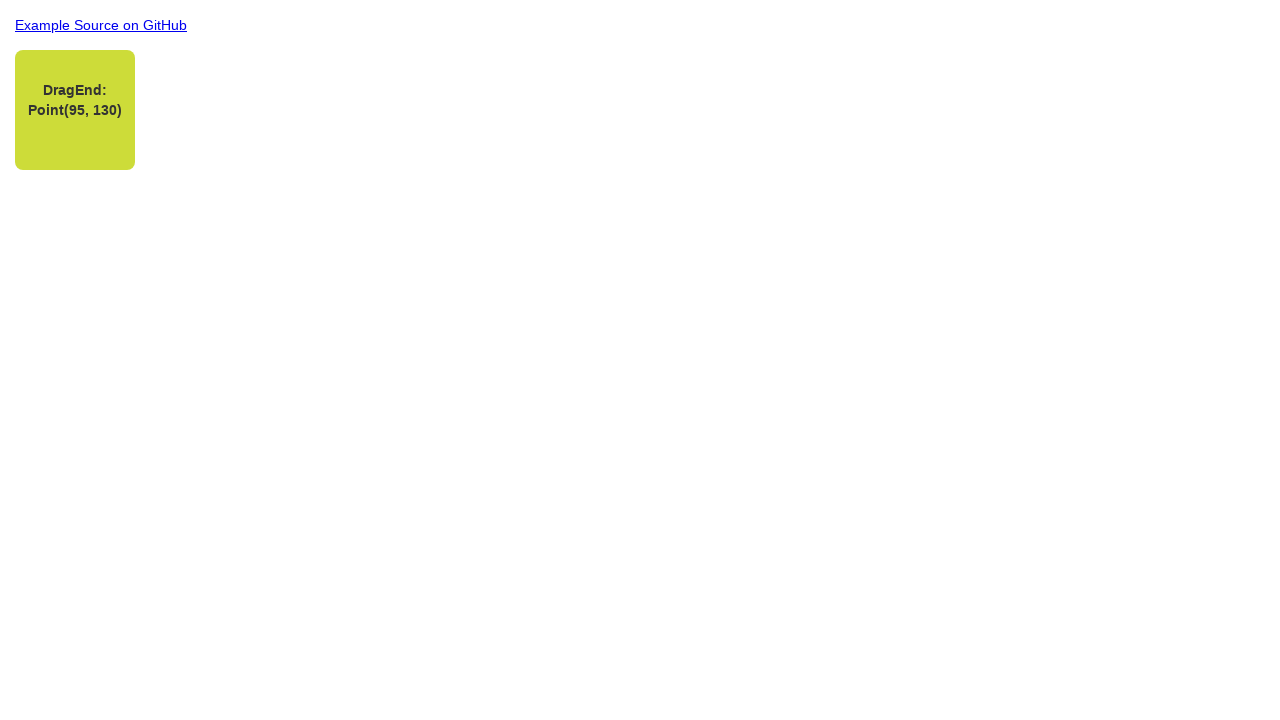

Retrieved updated bounding box of draggable element
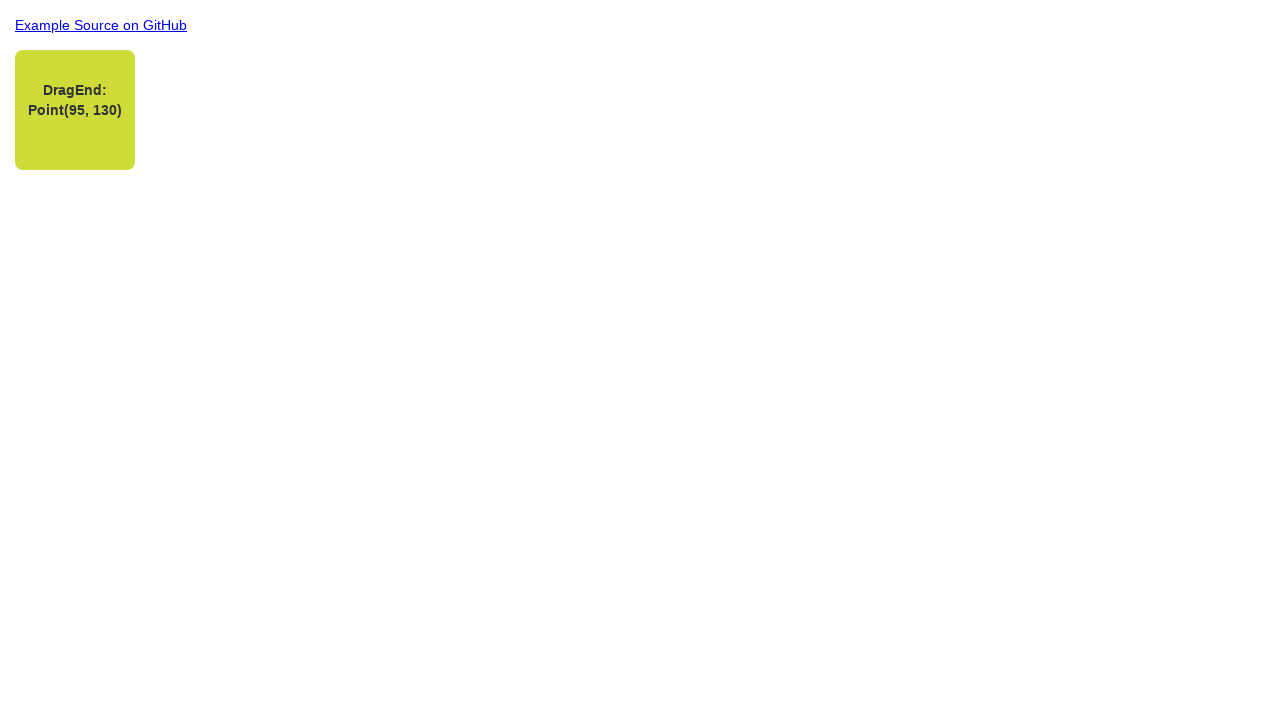

Moved mouse to center of draggable element for second drag at (75, 110)
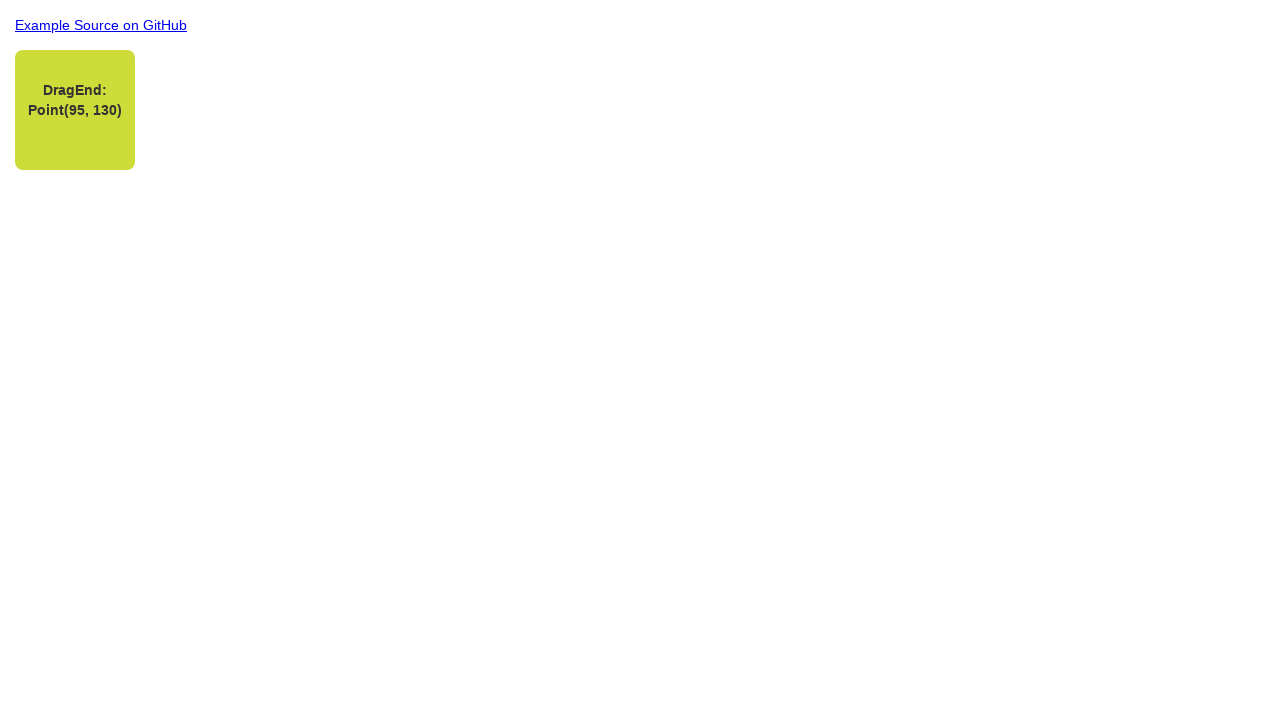

Pressed mouse button down for second drag at (75, 110)
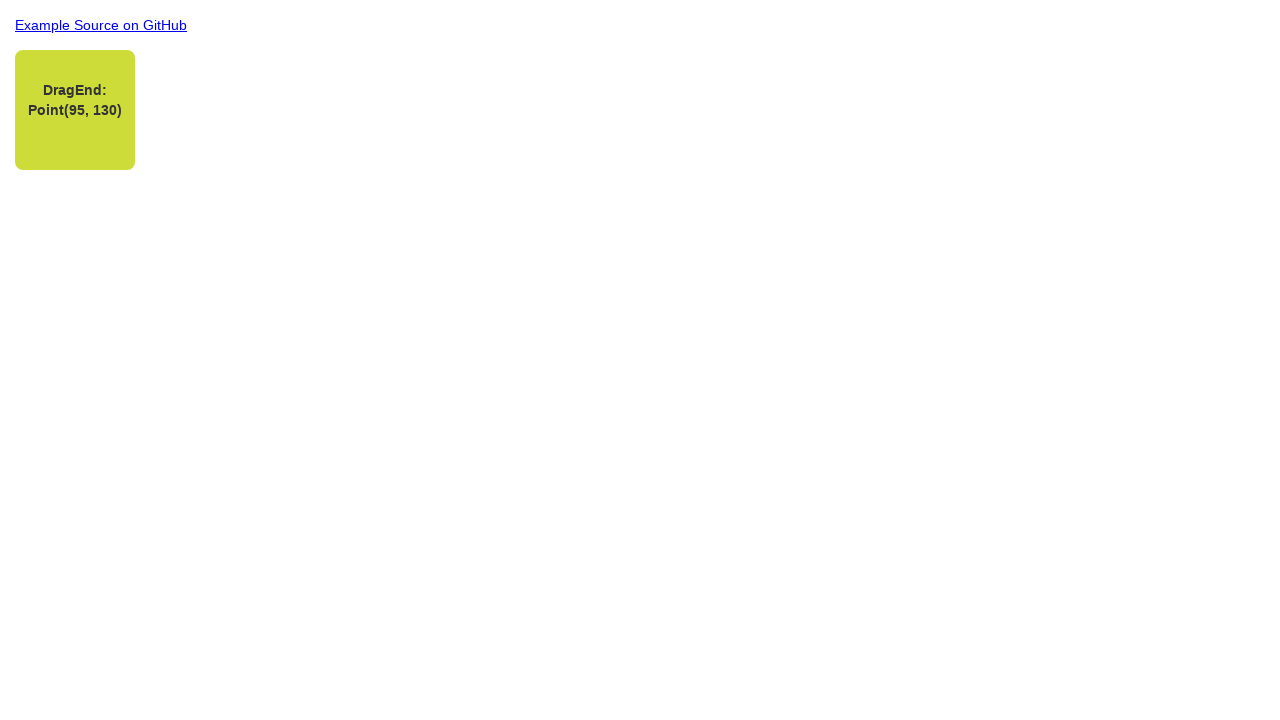

Moved mouse to offset position (+20, +20) for second drag at (95, 130)
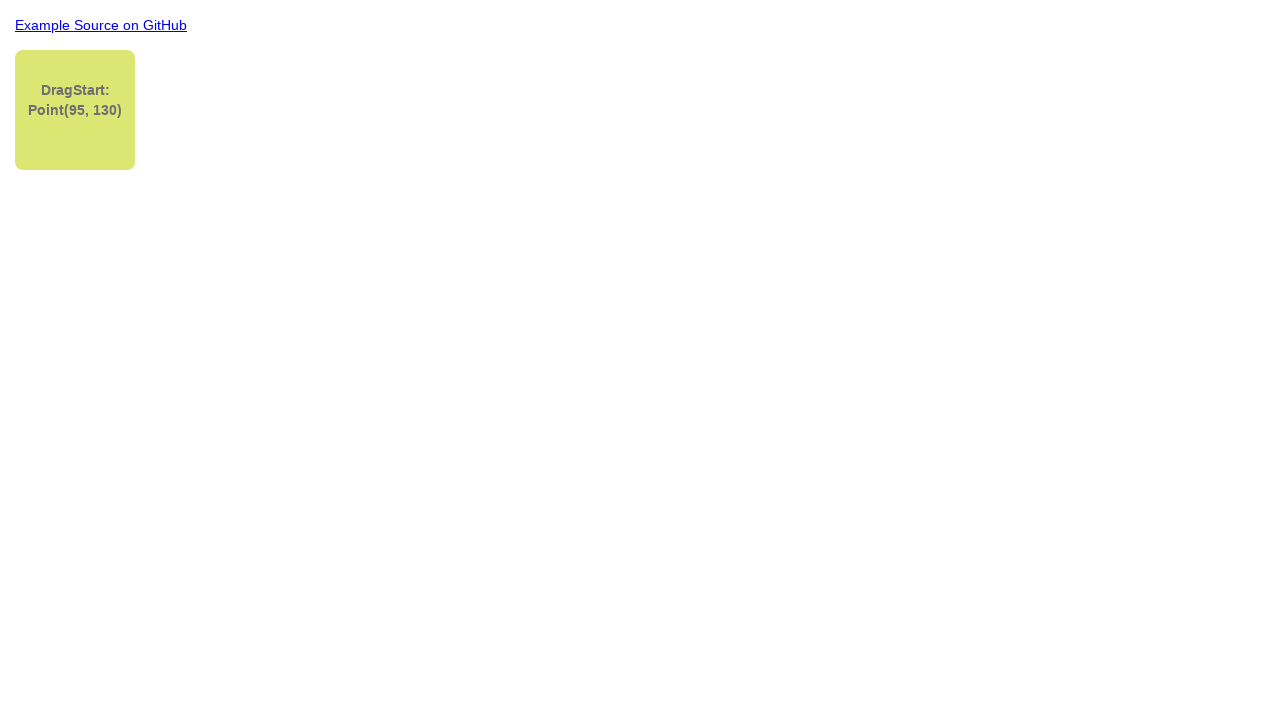

Released mouse button to complete second drag operation at (95, 130)
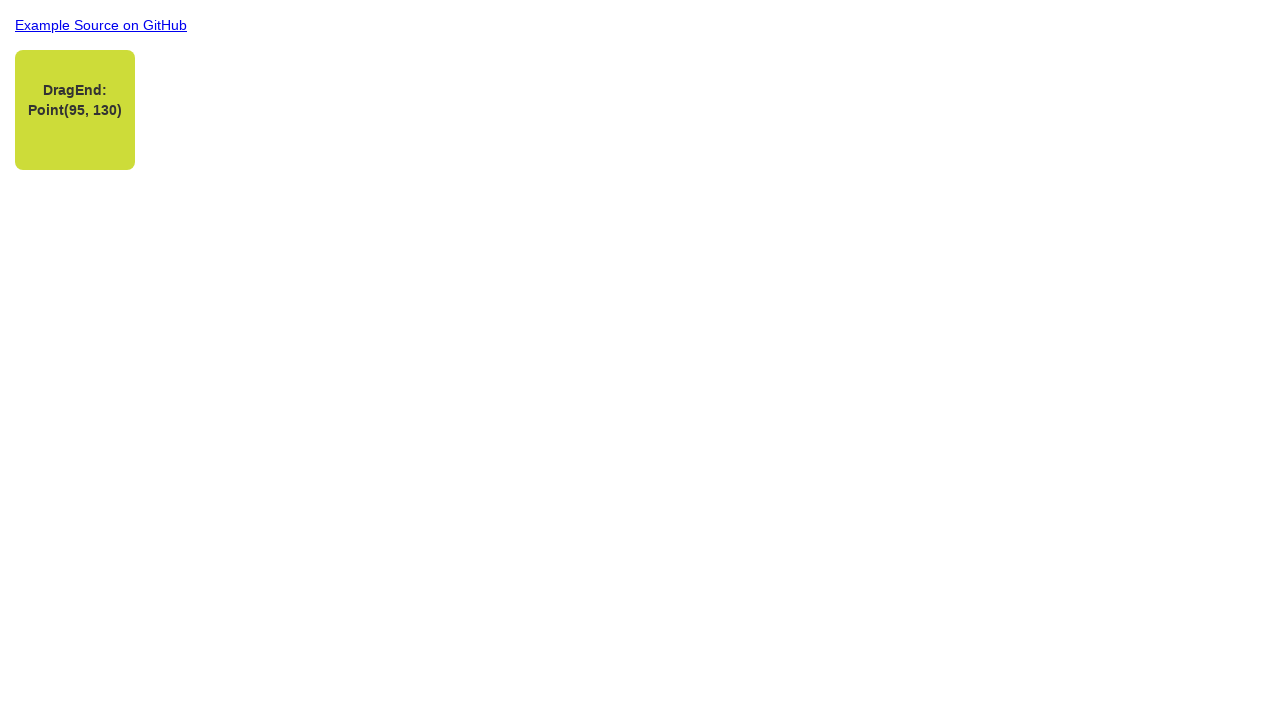

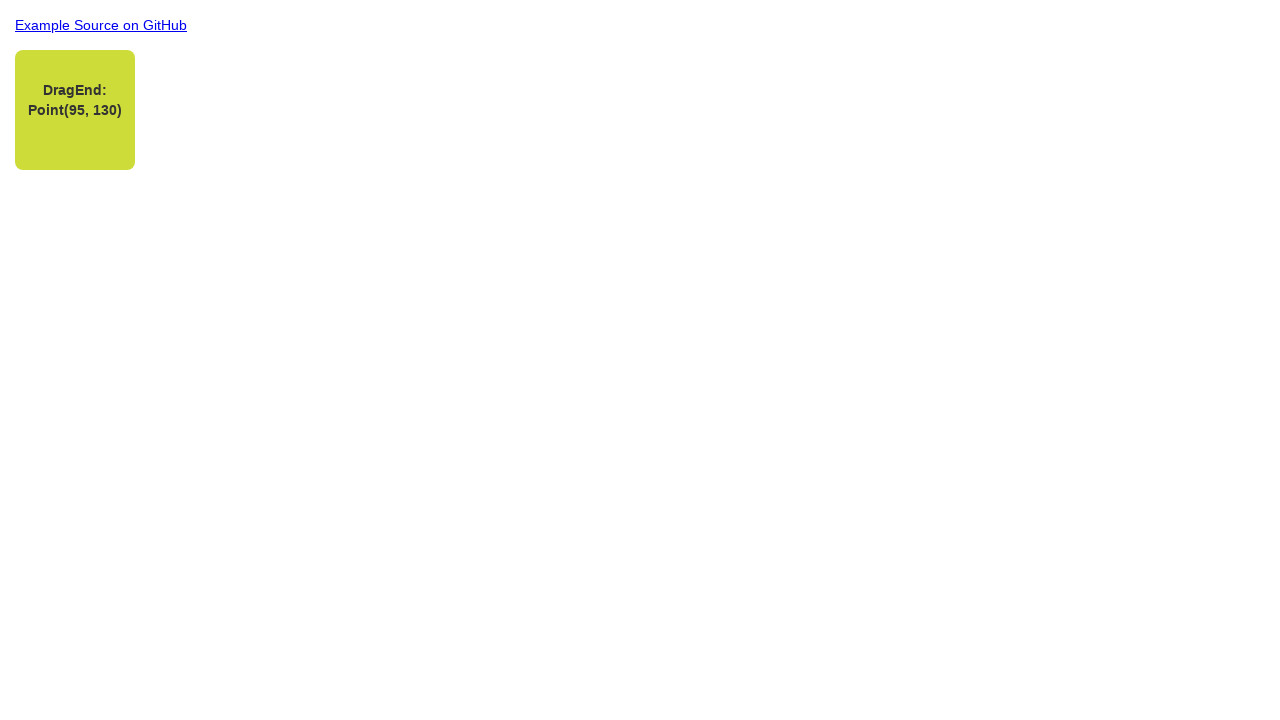